Navigates to a test page containing textbox elements and waits for the page to load.

Starting URL: http://only-testing-blog.blogspot.com/2014/01/textbox.html

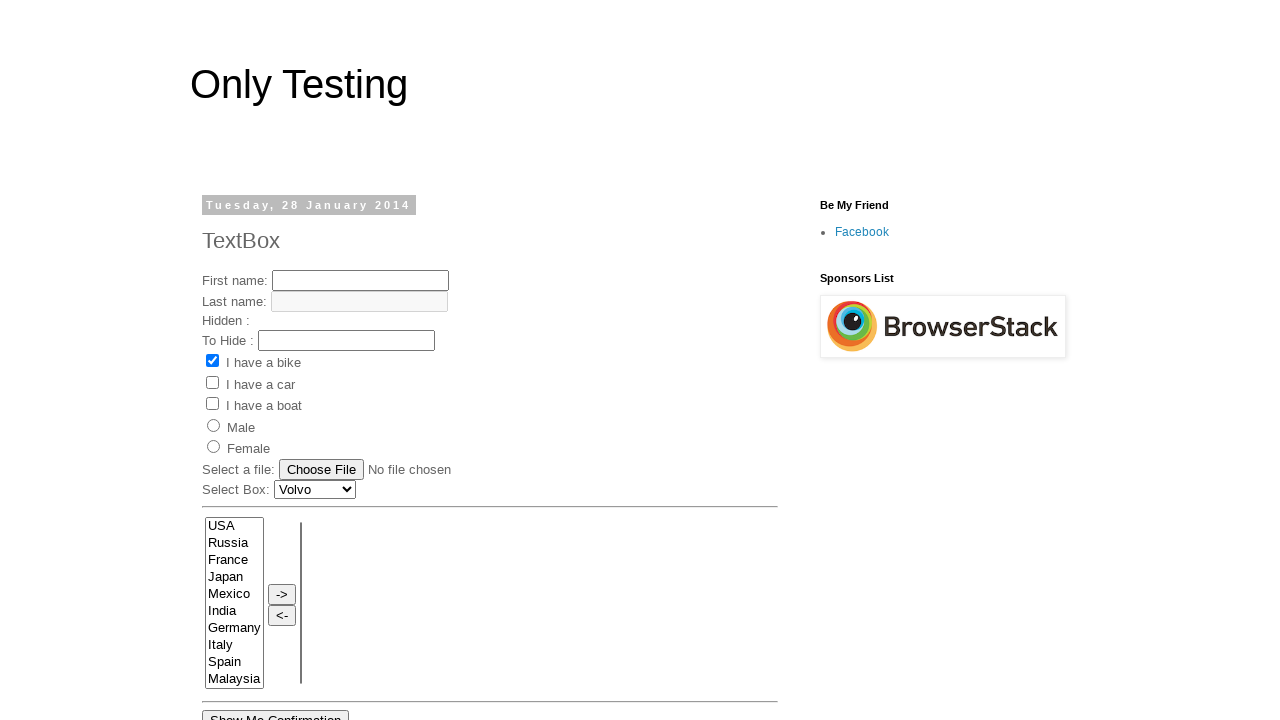

Waited for page to load (domcontentloaded state) on textbox test page
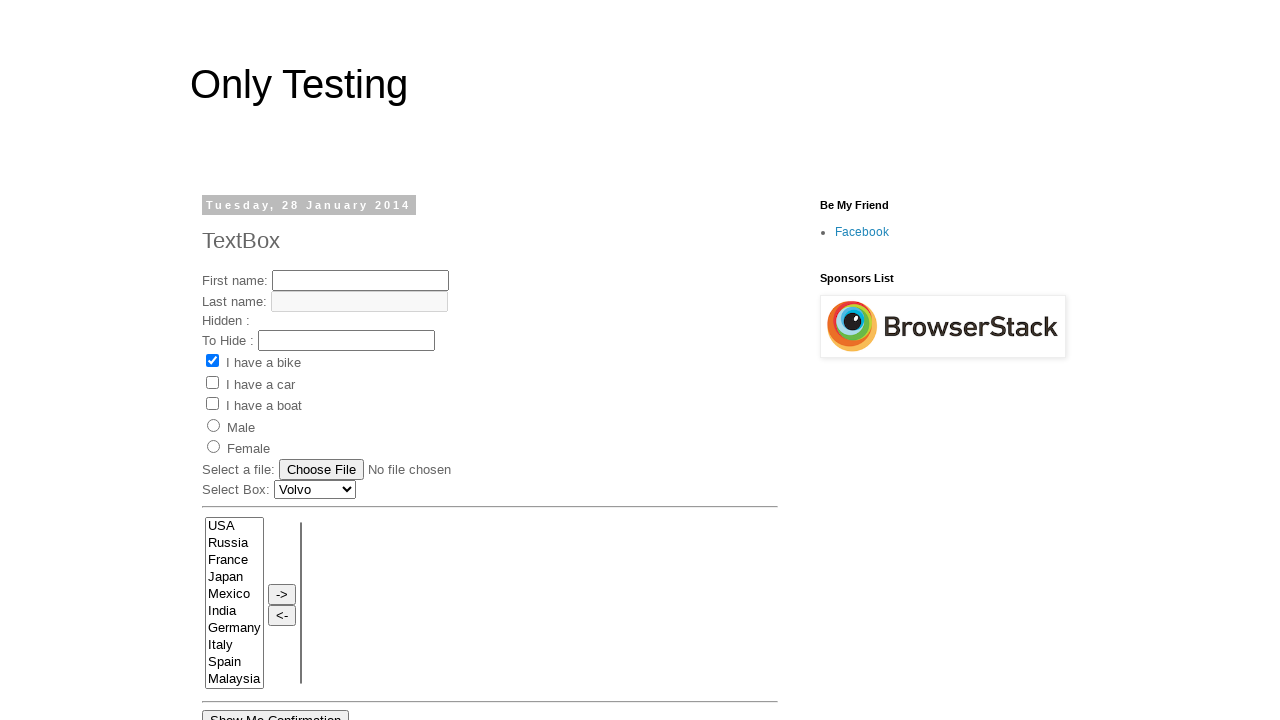

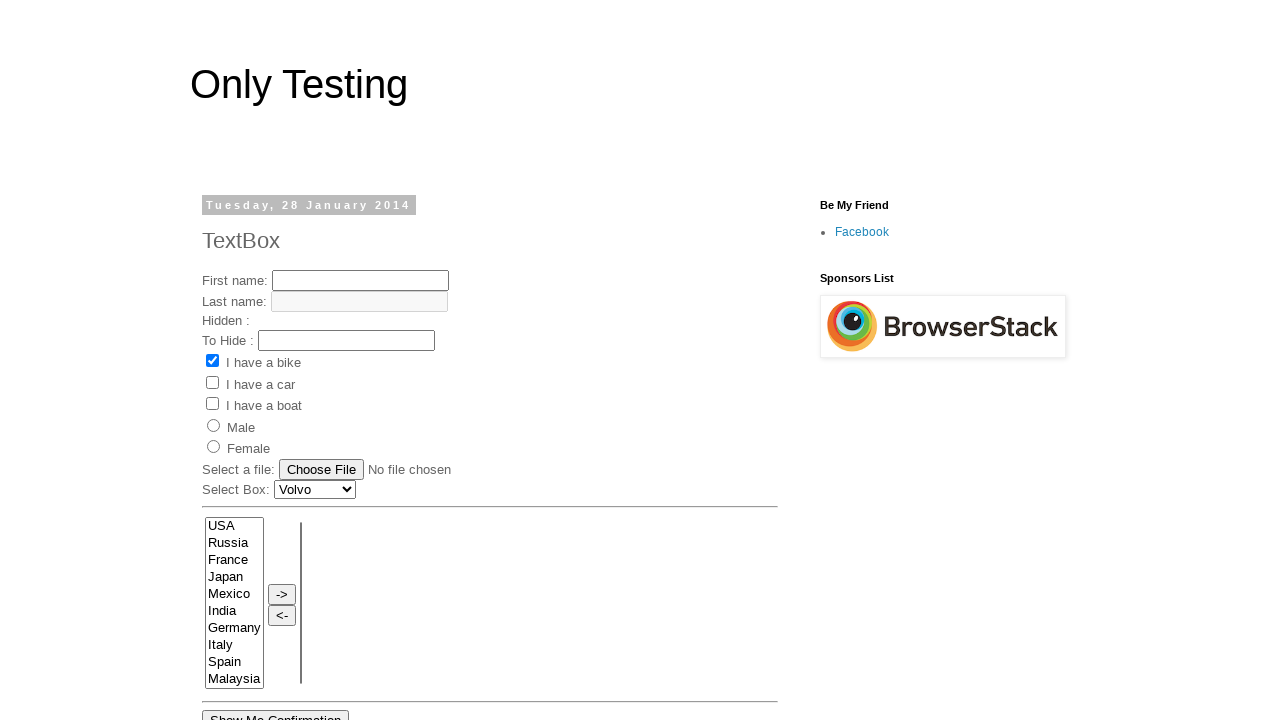